Tests starting a progress bar and stopping it when it reaches 75%

Starting URL: http://uitestingplayground.com/progressbar

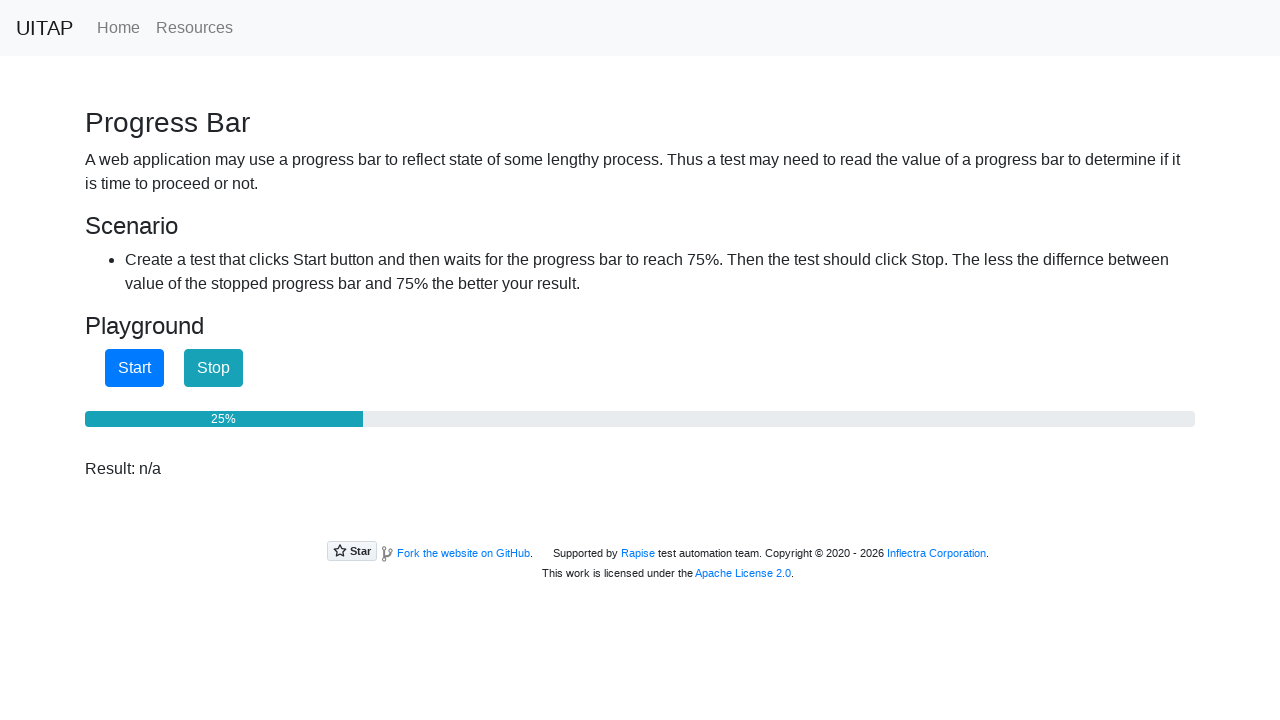

Located start button
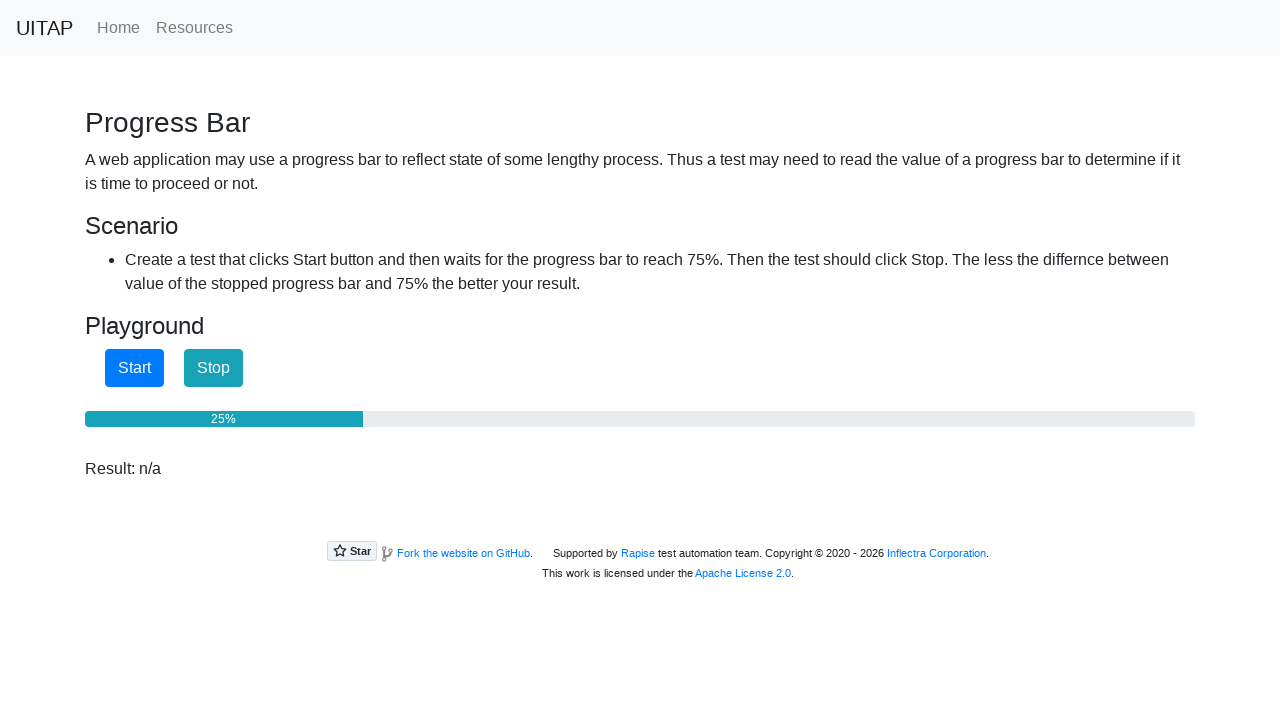

Located stop button
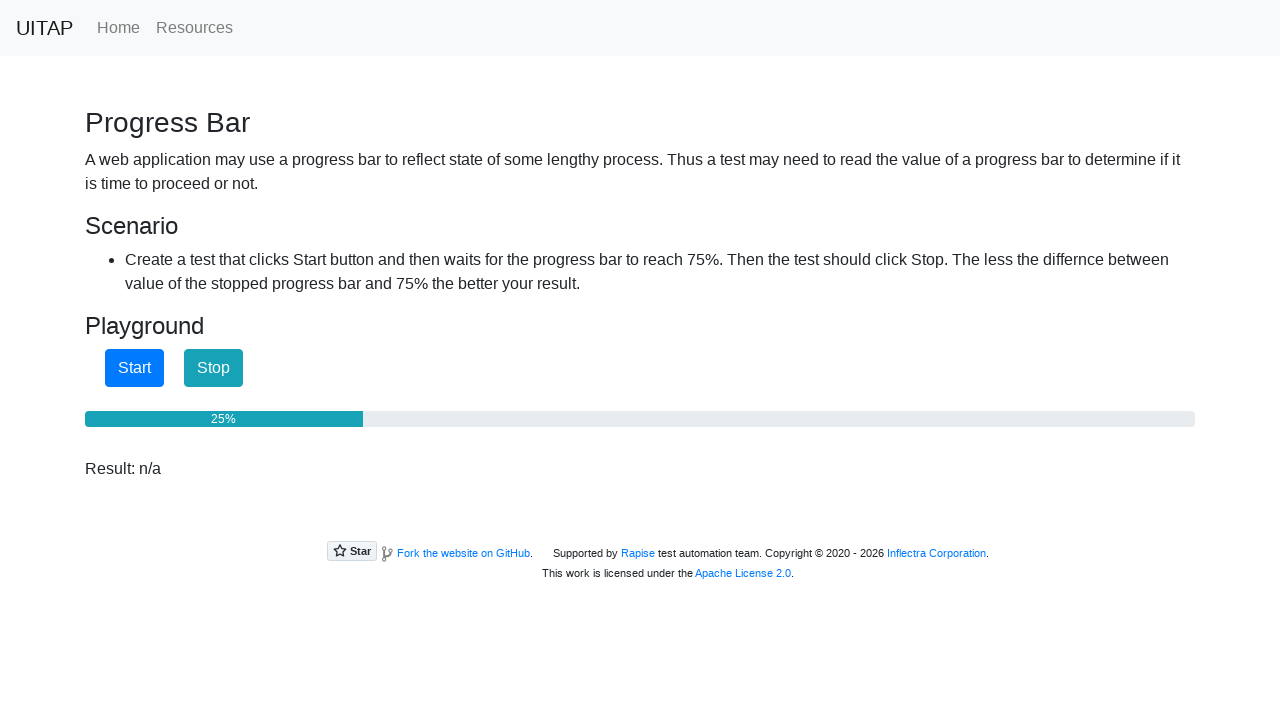

Located progress bar
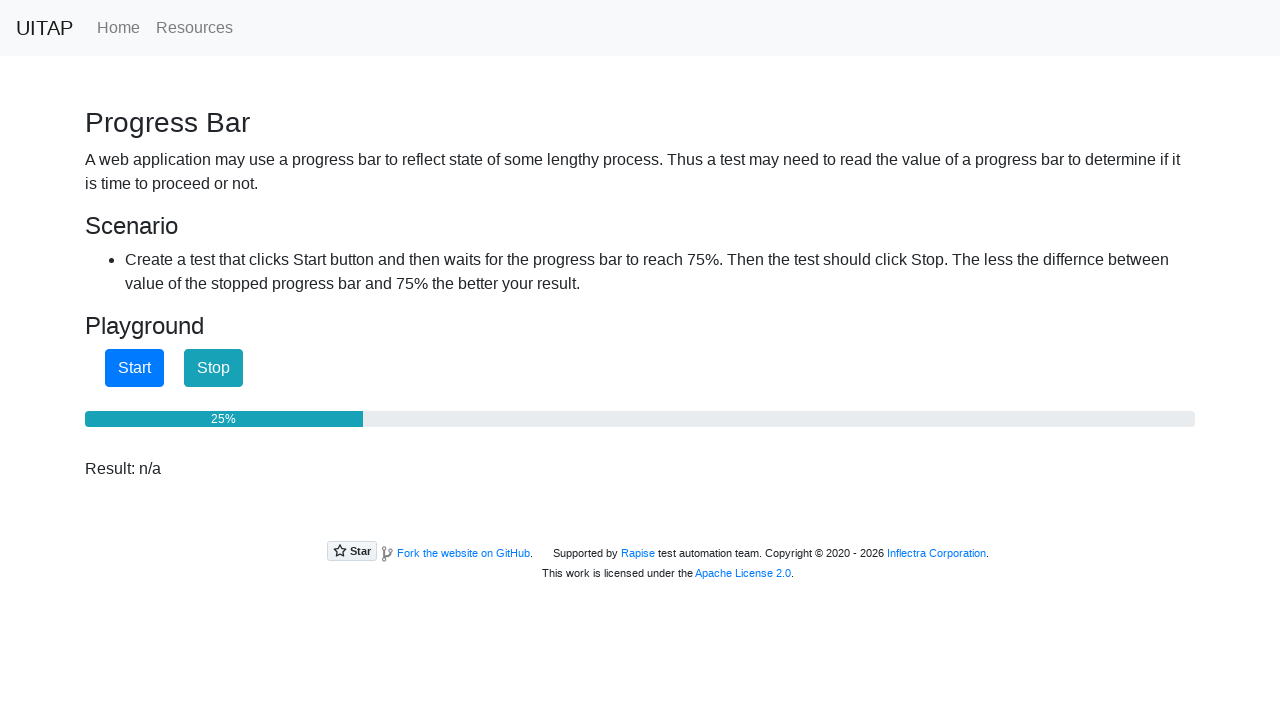

Clicked start button to begin progress bar at (134, 368) on internal:role=button[name="Start"i]
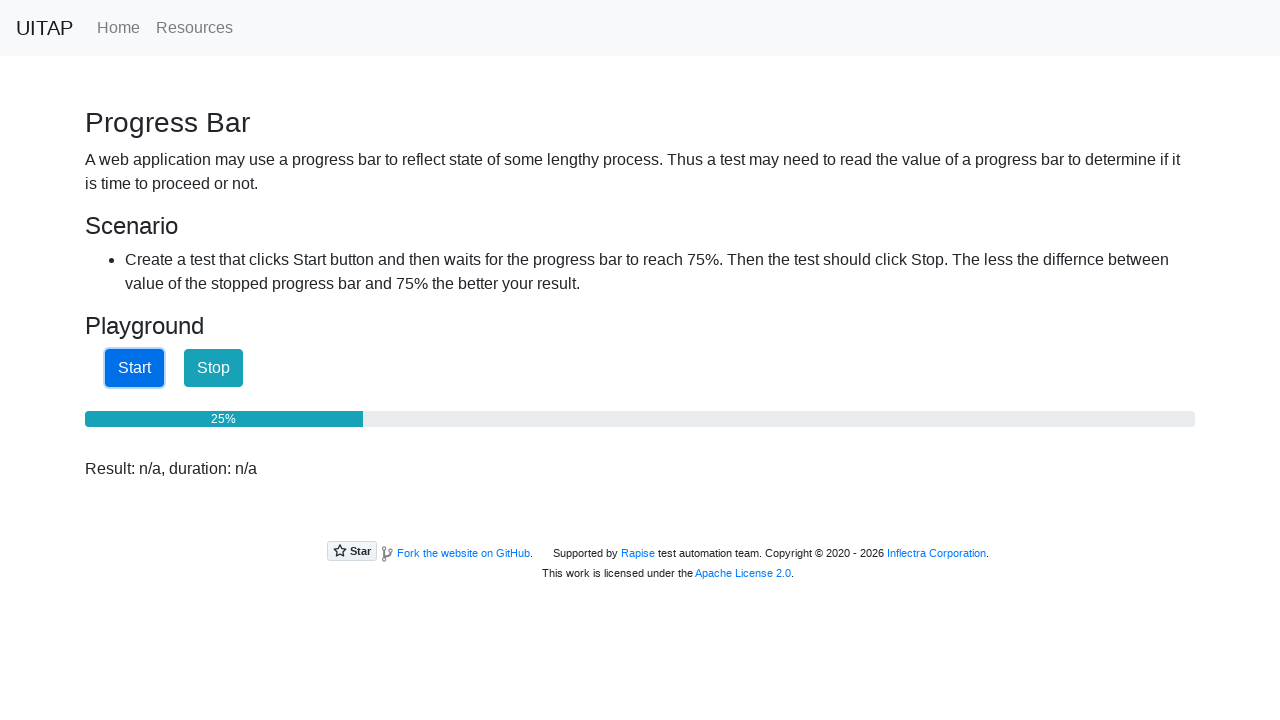

Checked progress bar value: 25%
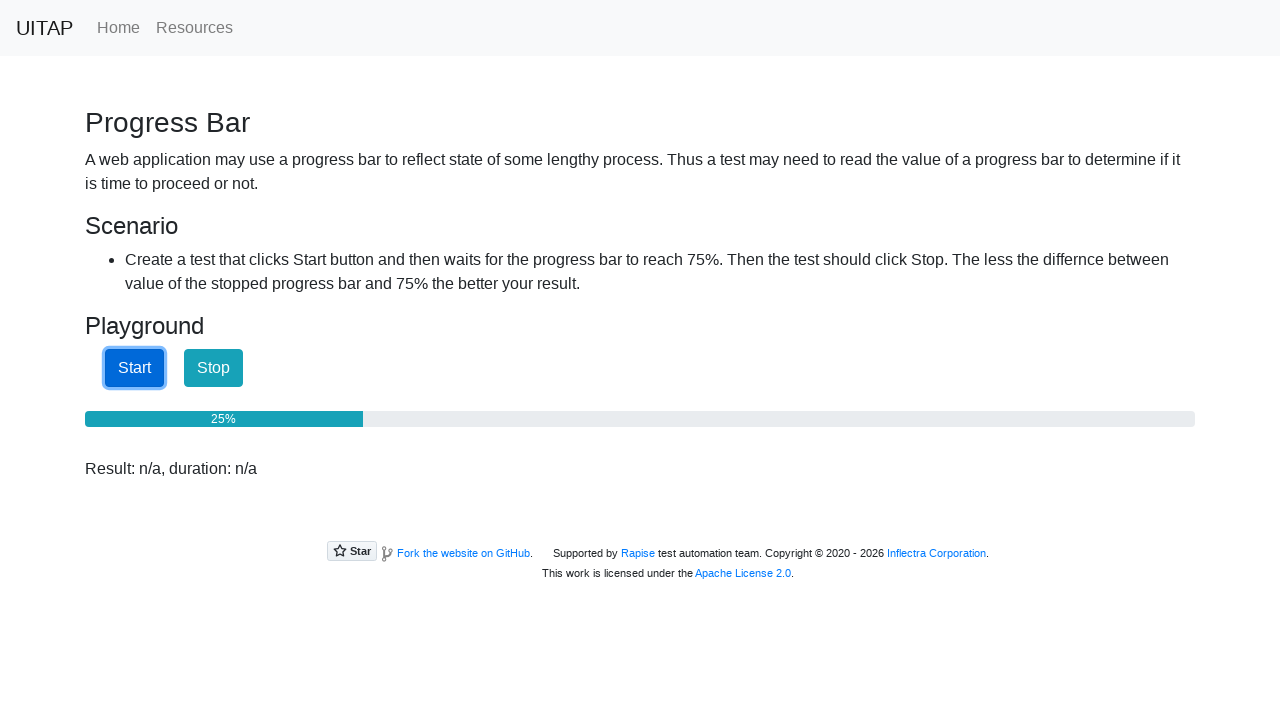

Checked progress bar value: 25%
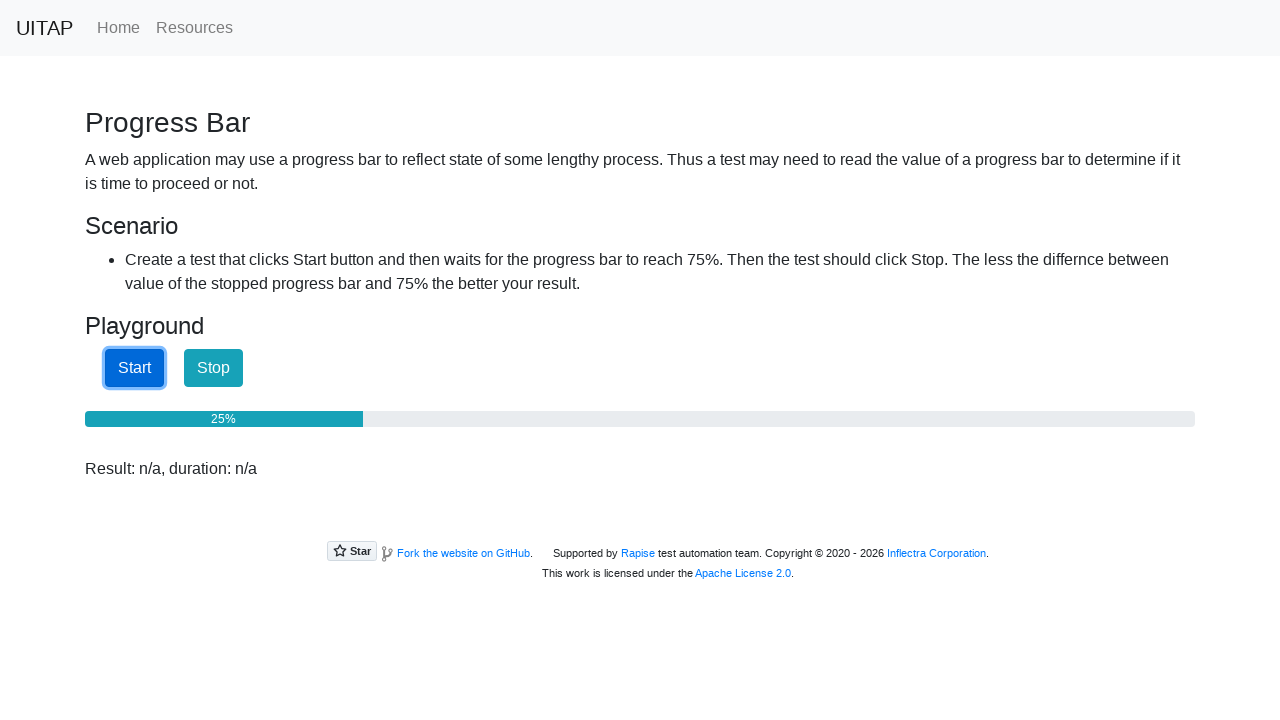

Checked progress bar value: 25%
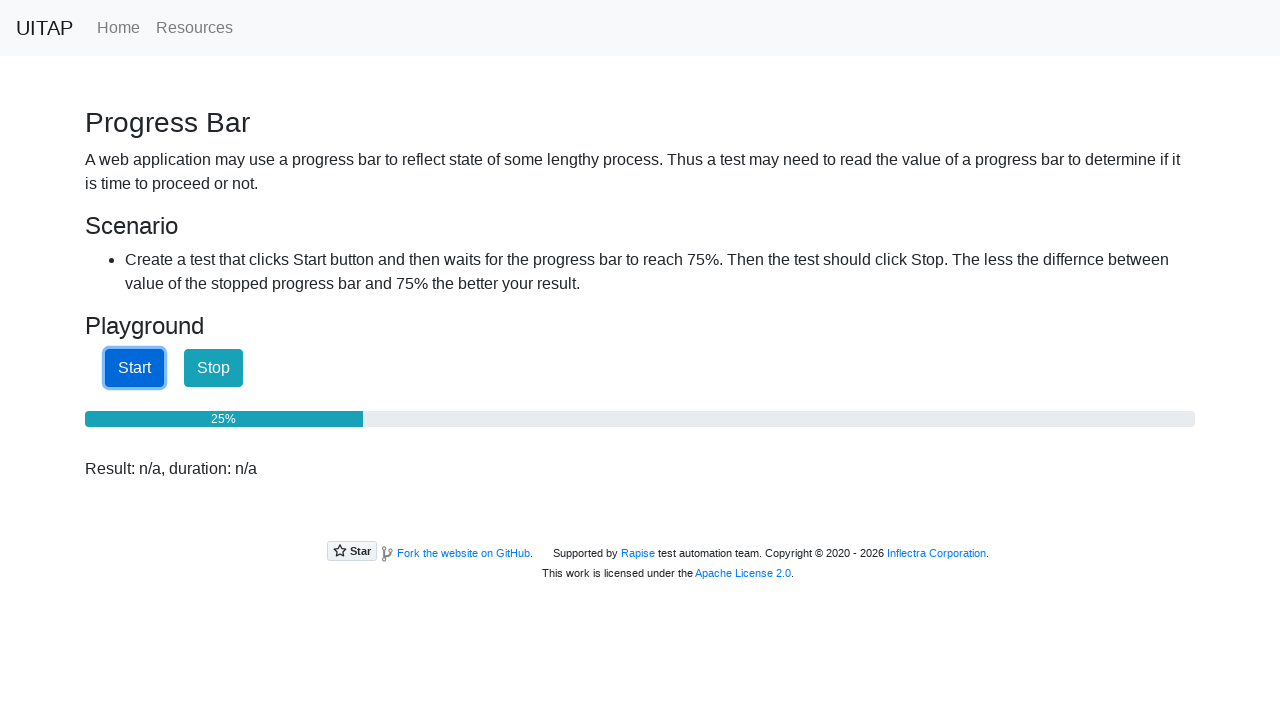

Checked progress bar value: 25%
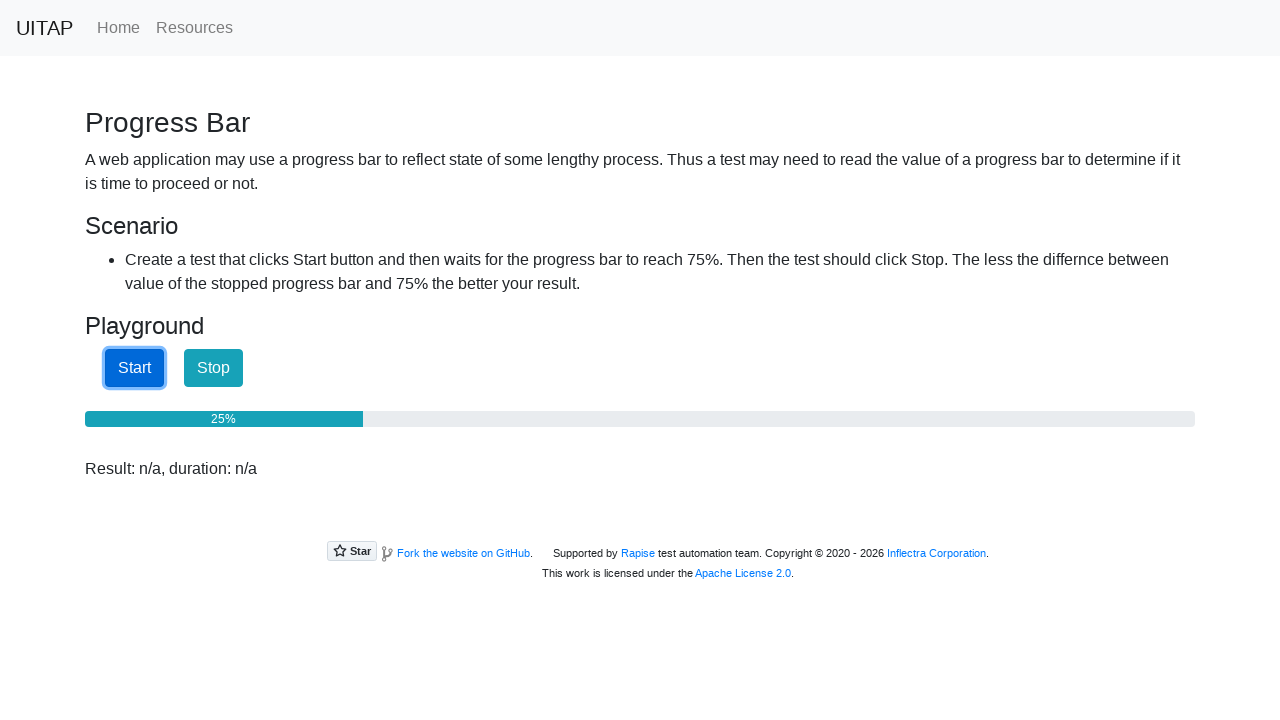

Checked progress bar value: 25%
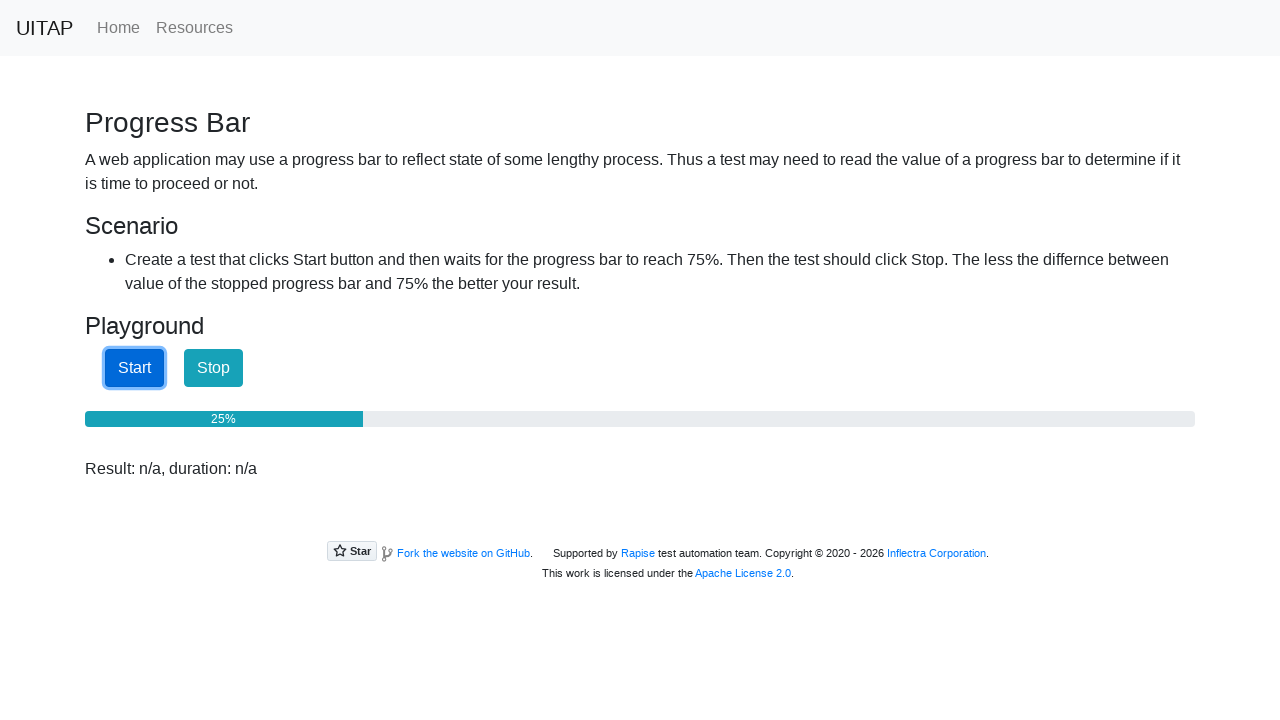

Checked progress bar value: 25%
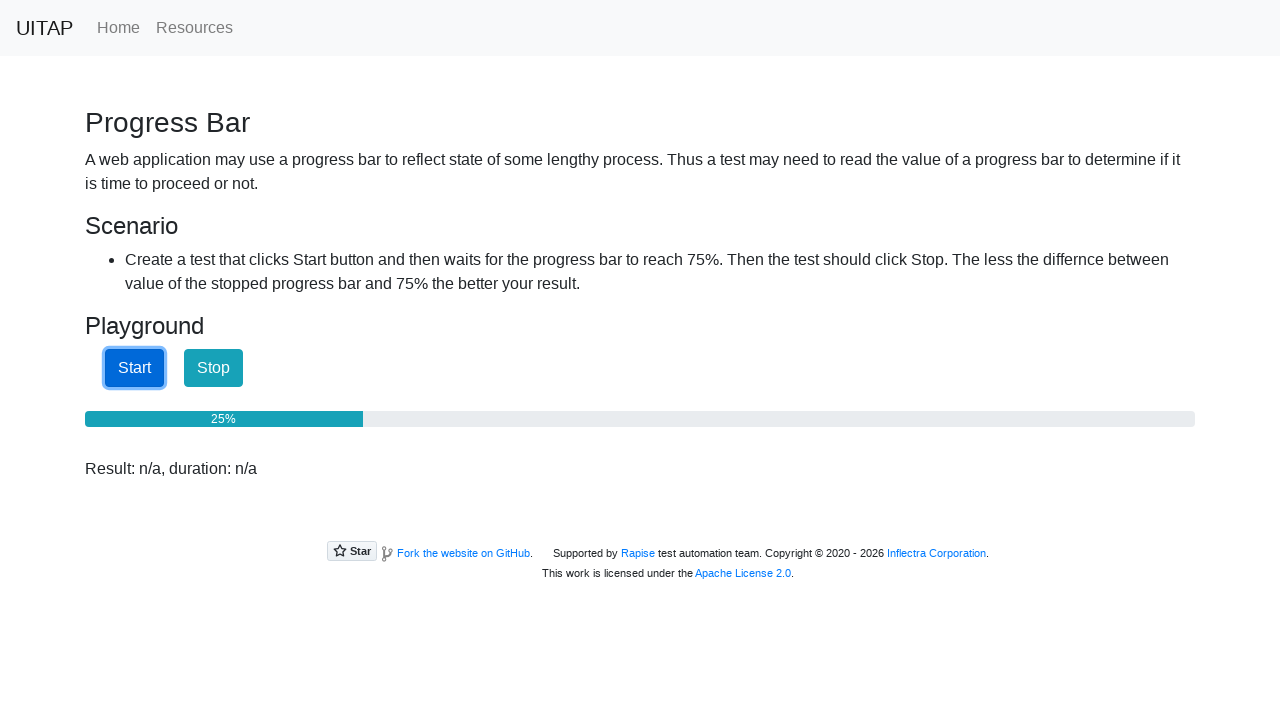

Checked progress bar value: 25%
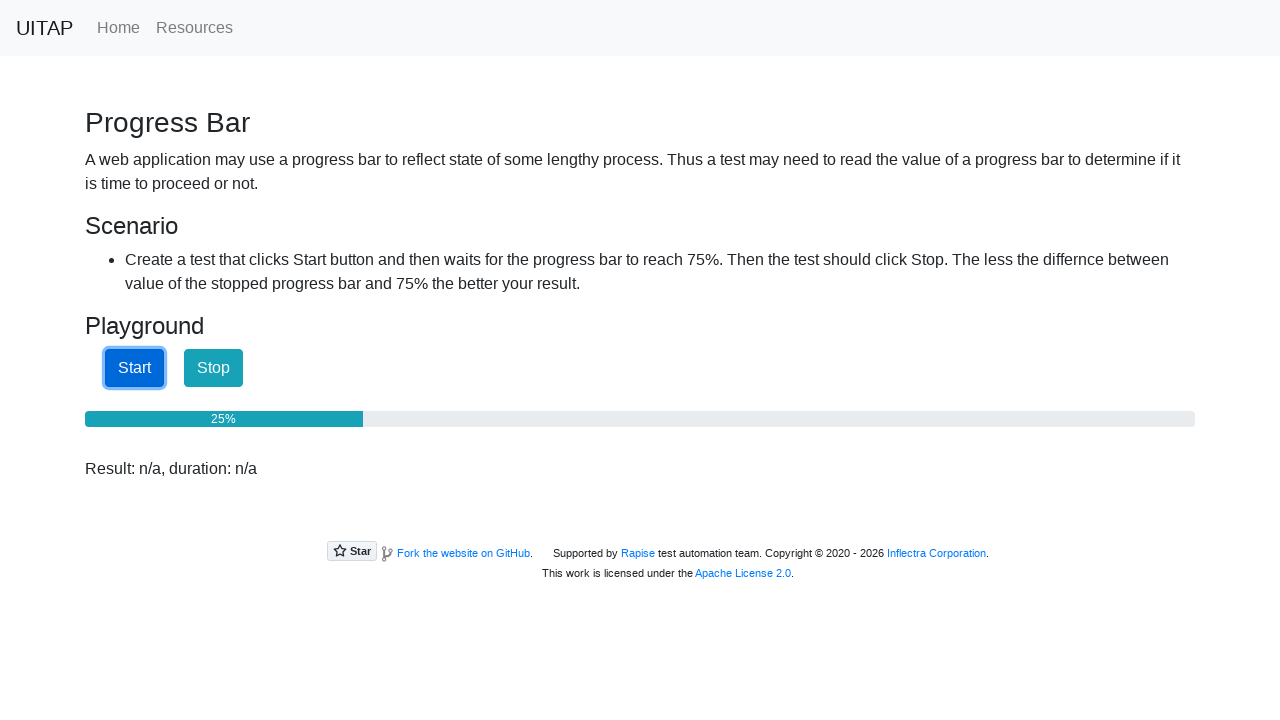

Checked progress bar value: 27%
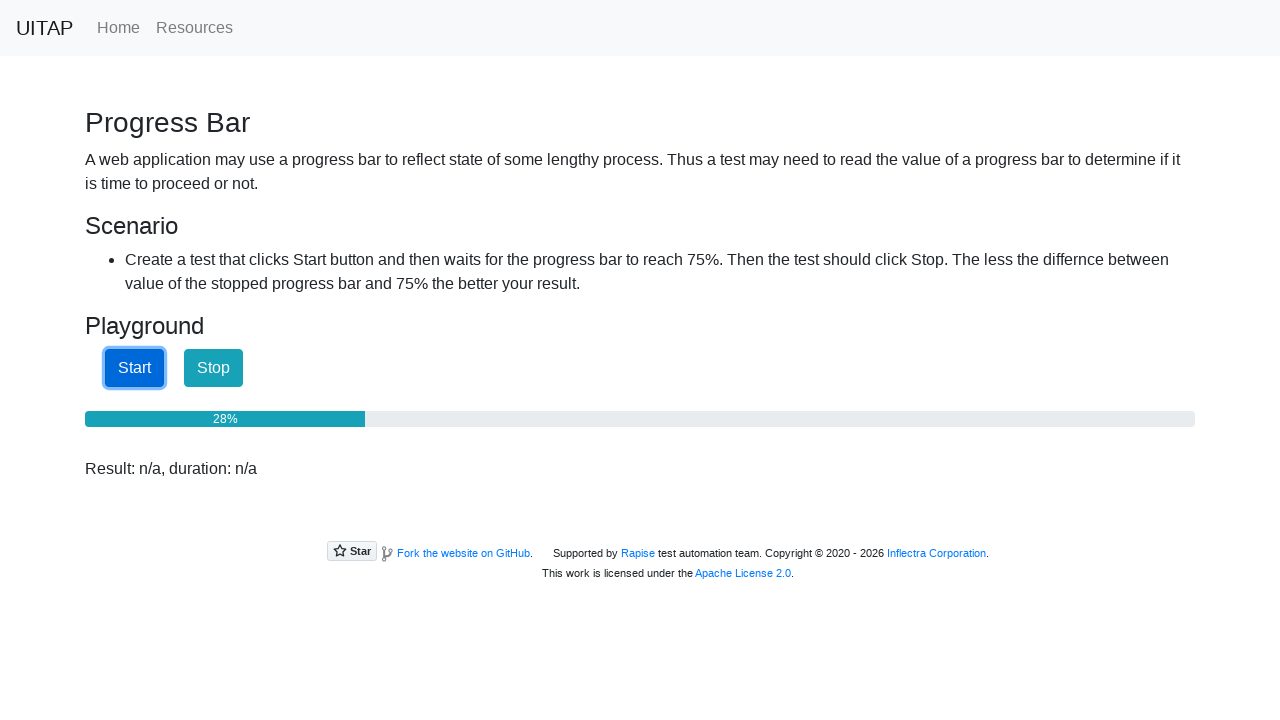

Checked progress bar value: 30%
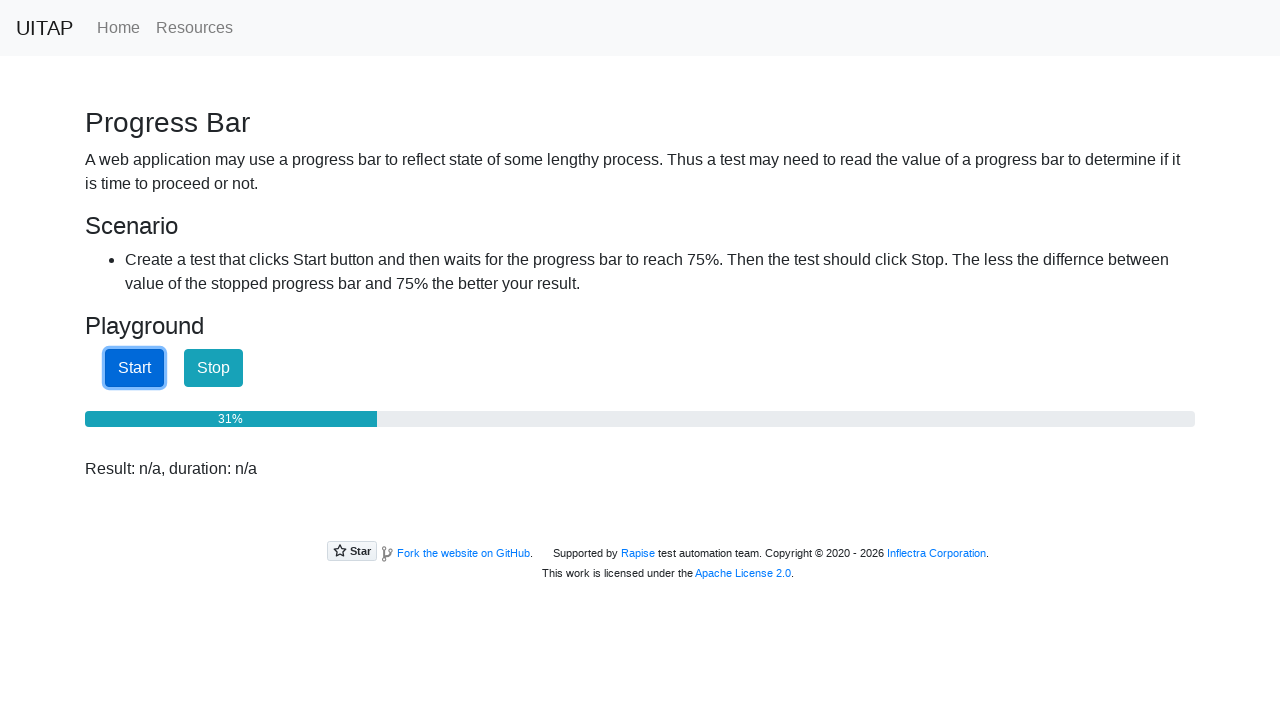

Checked progress bar value: 33%
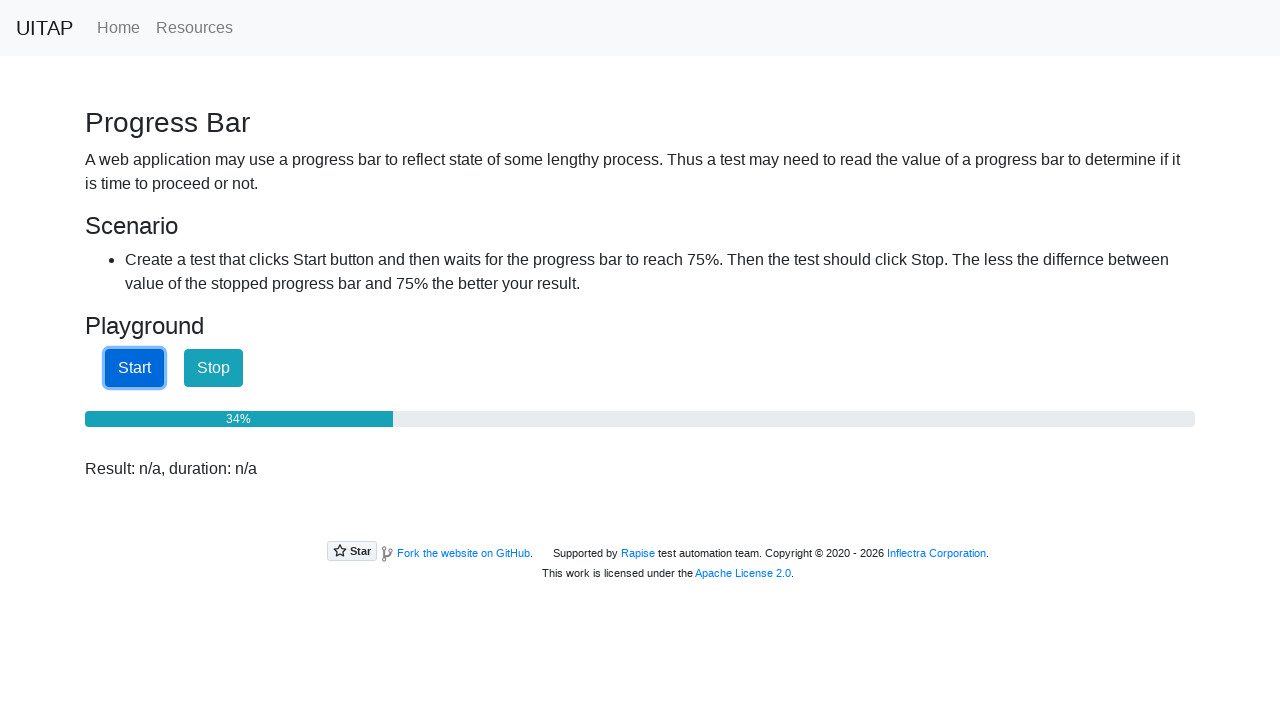

Checked progress bar value: 37%
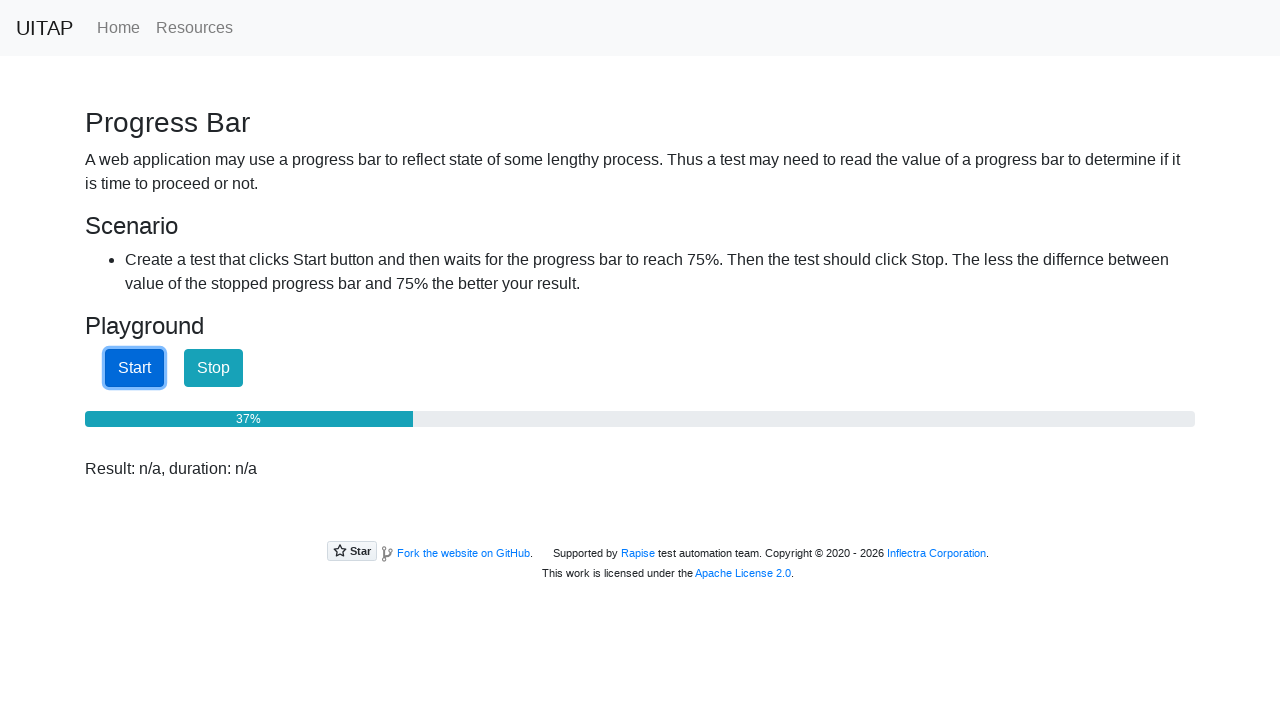

Checked progress bar value: 39%
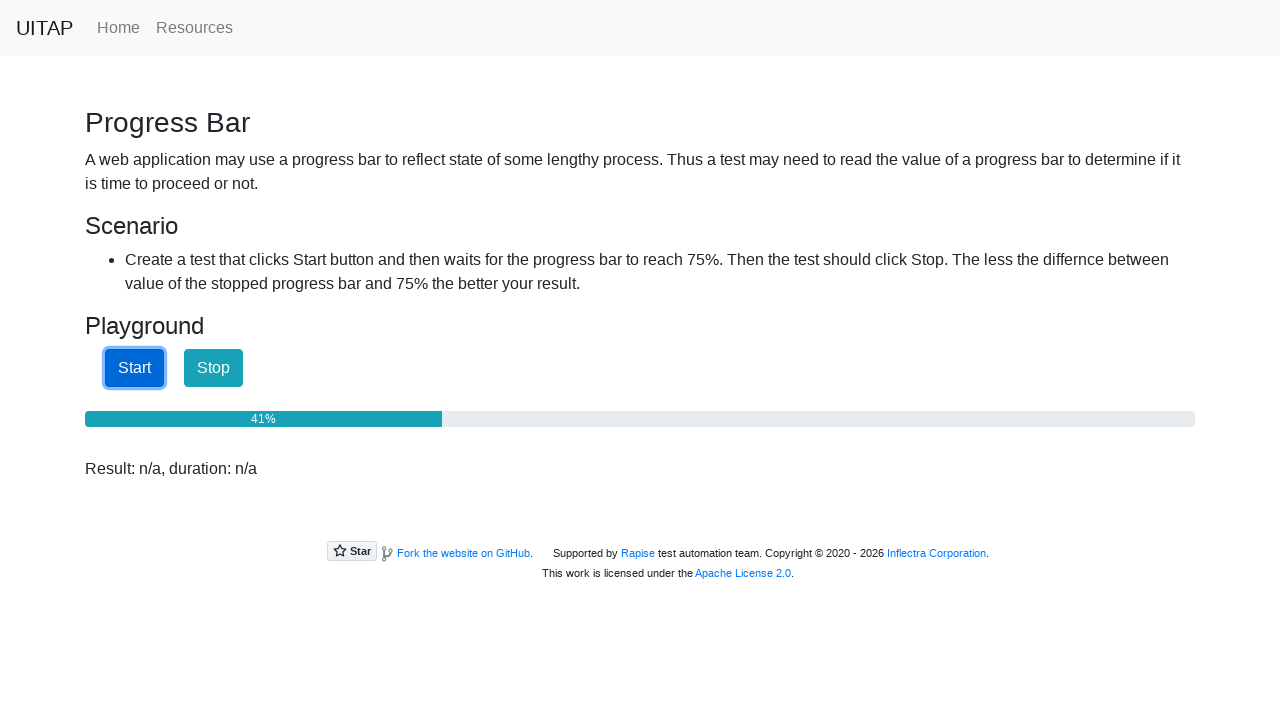

Checked progress bar value: 43%
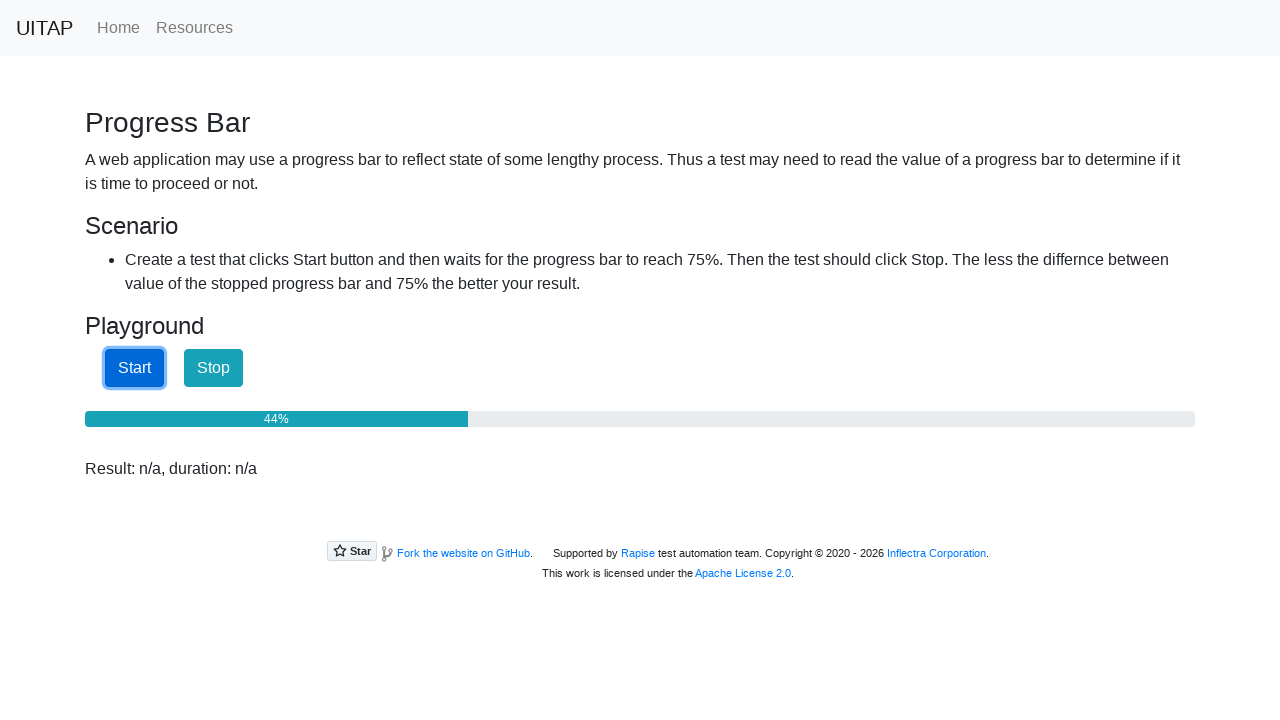

Checked progress bar value: 46%
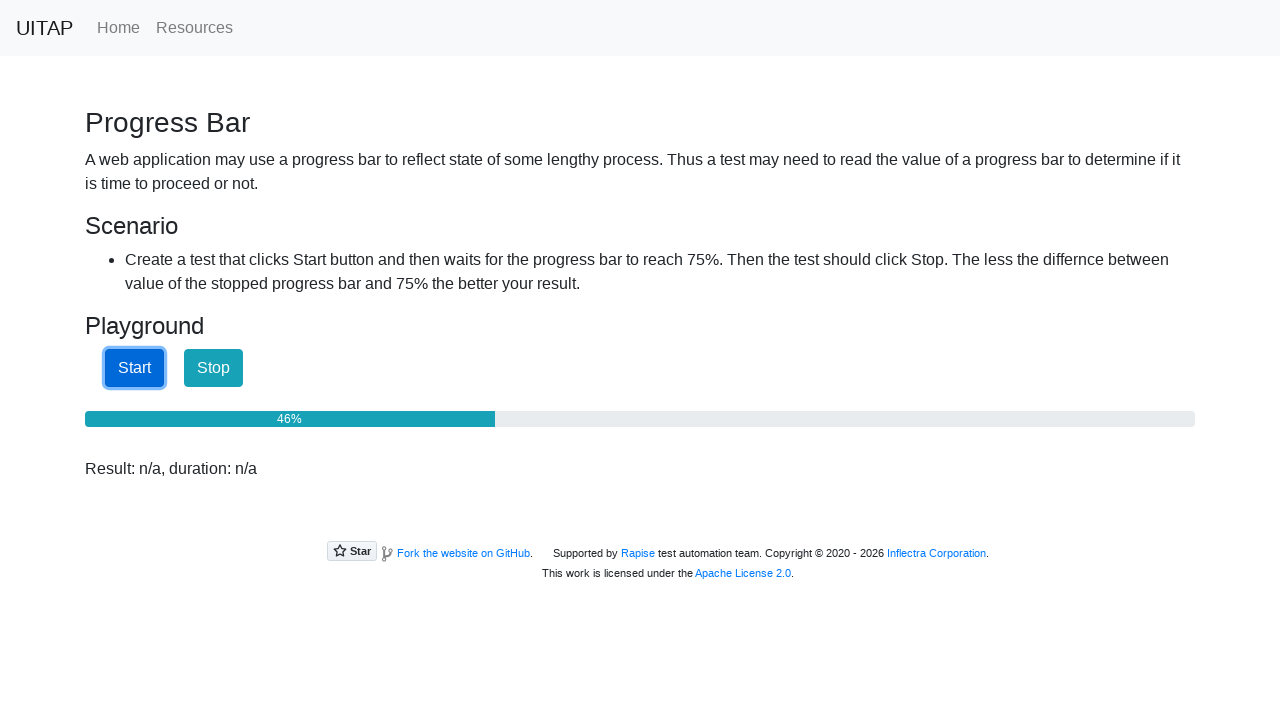

Checked progress bar value: 49%
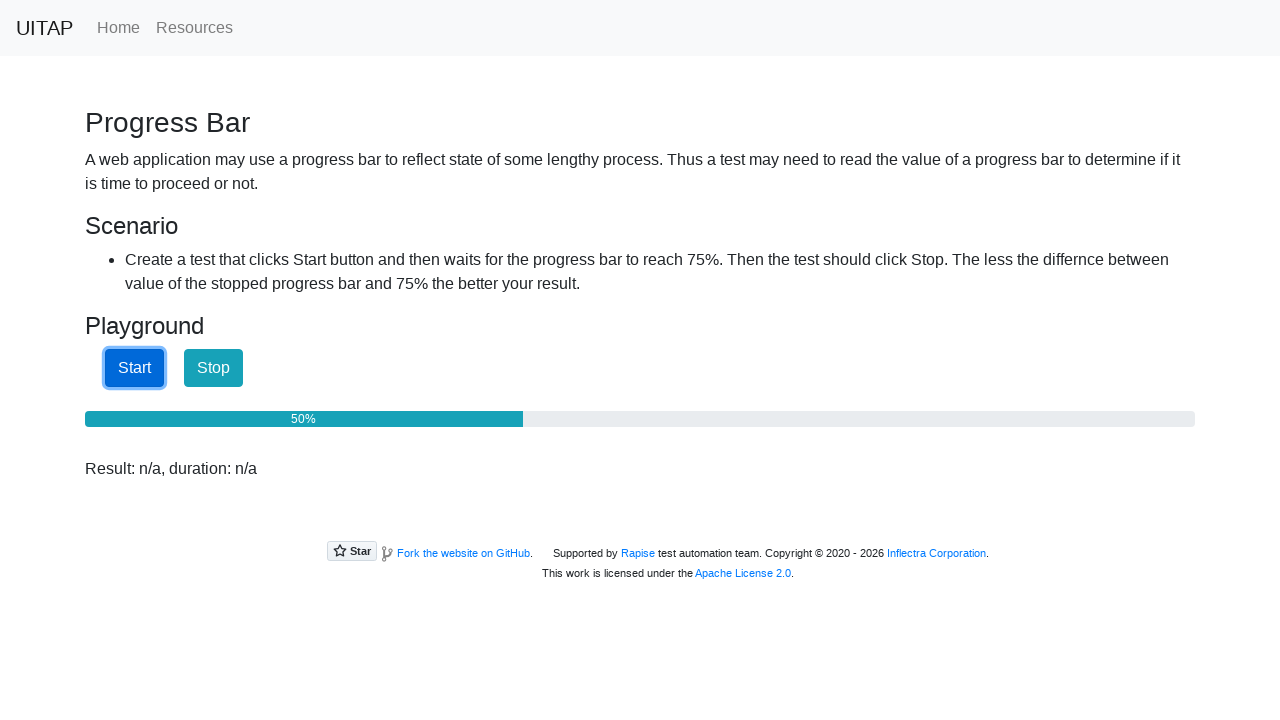

Checked progress bar value: 52%
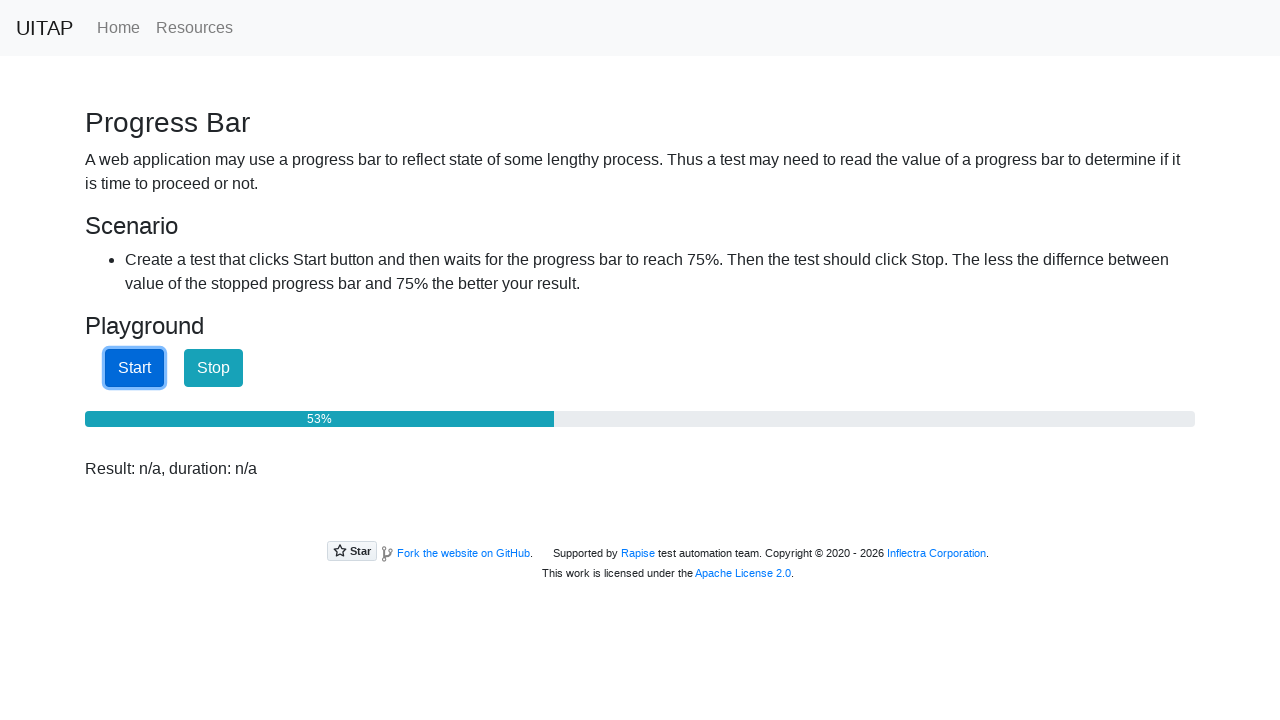

Checked progress bar value: 55%
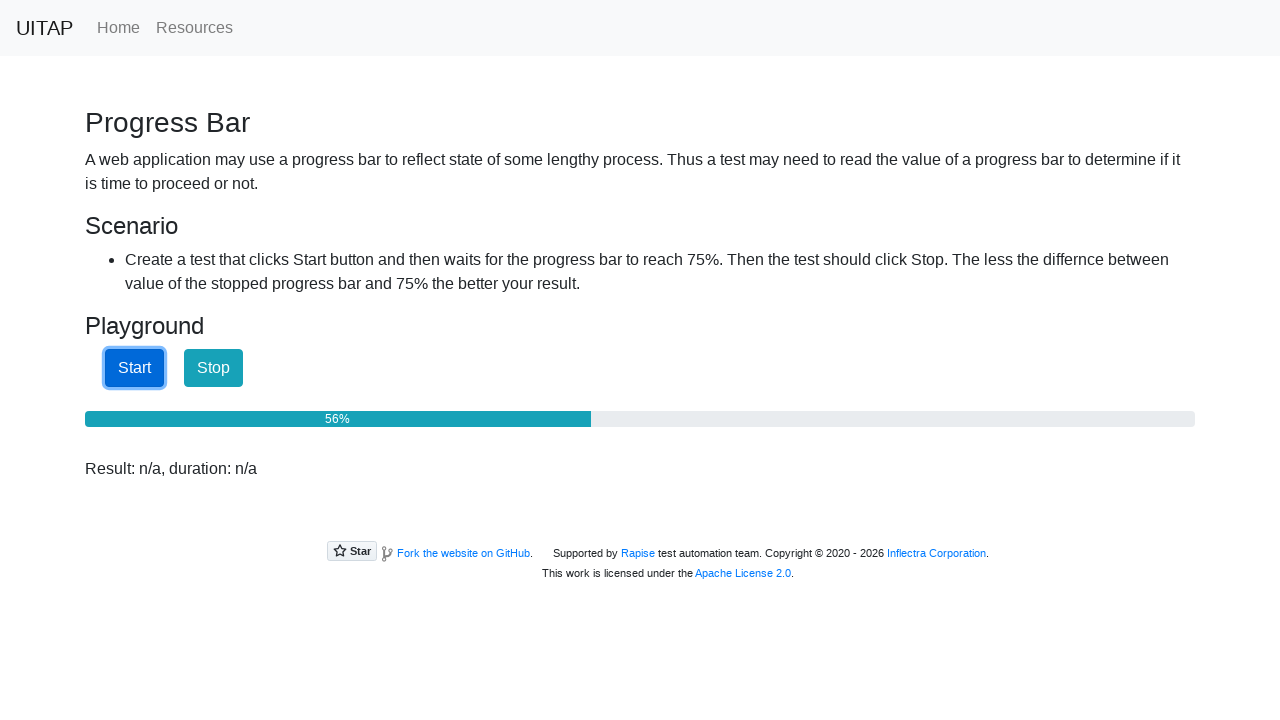

Checked progress bar value: 58%
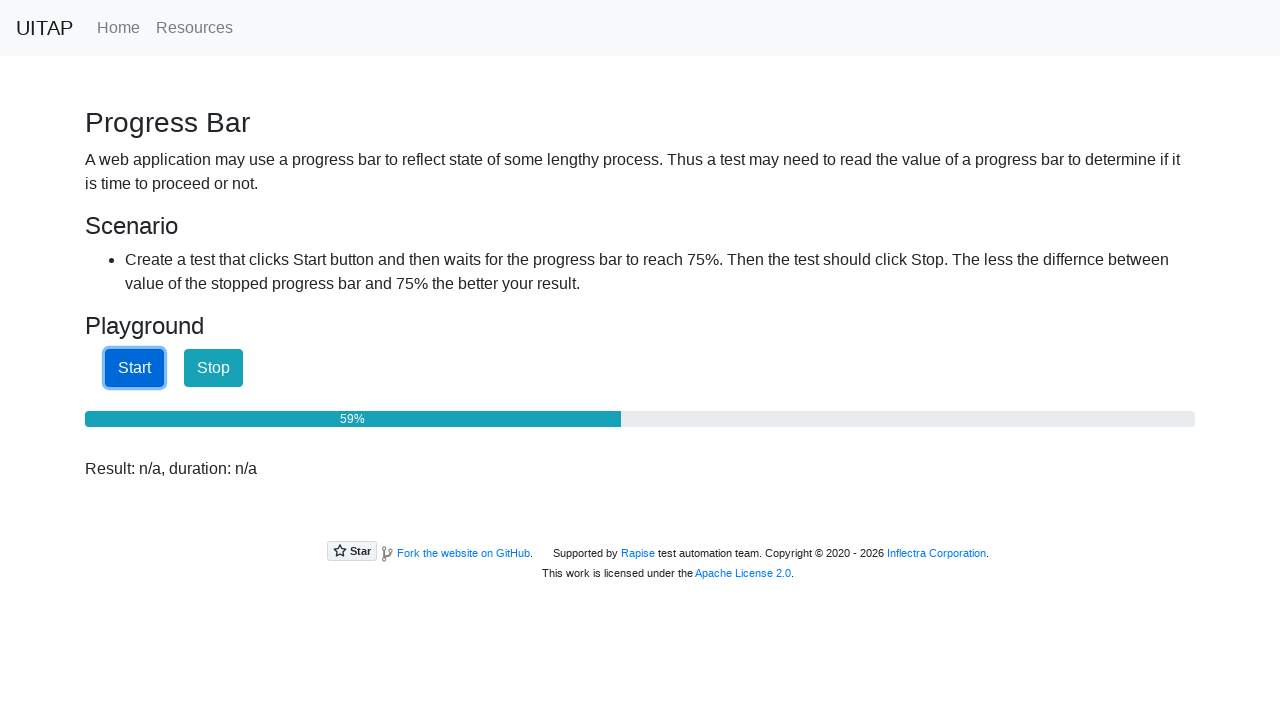

Checked progress bar value: 61%
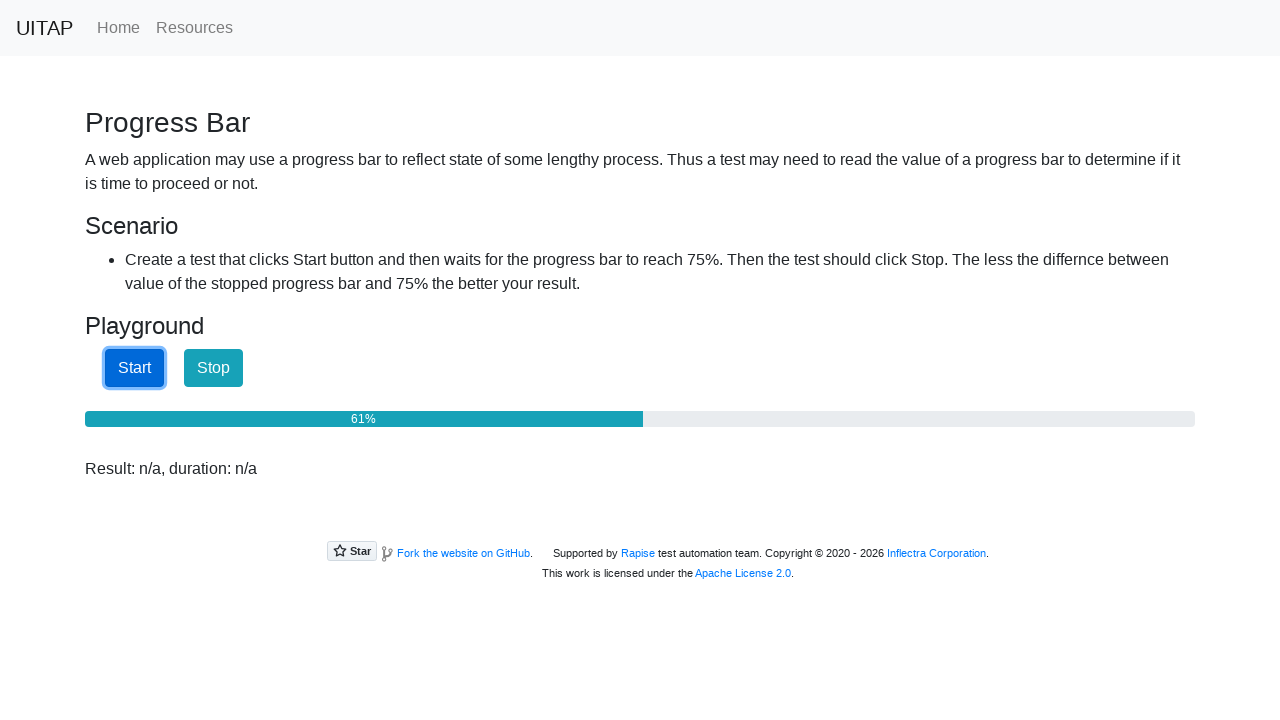

Checked progress bar value: 64%
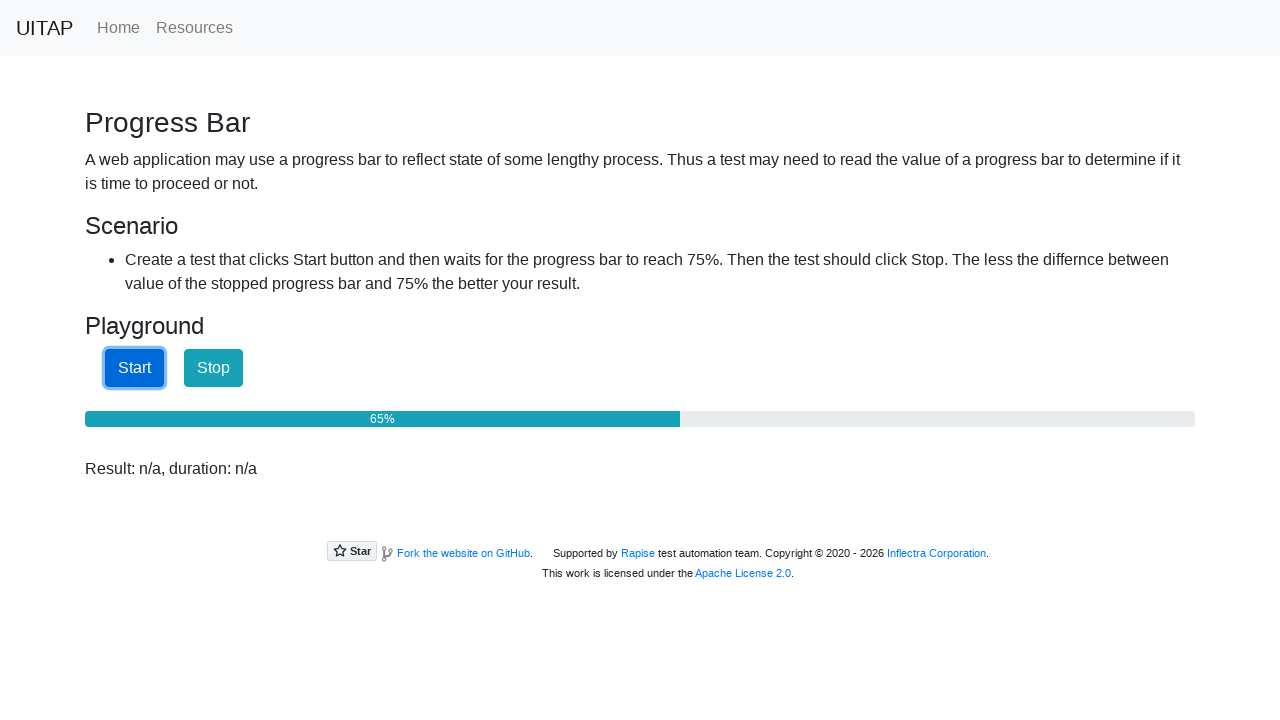

Checked progress bar value: 67%
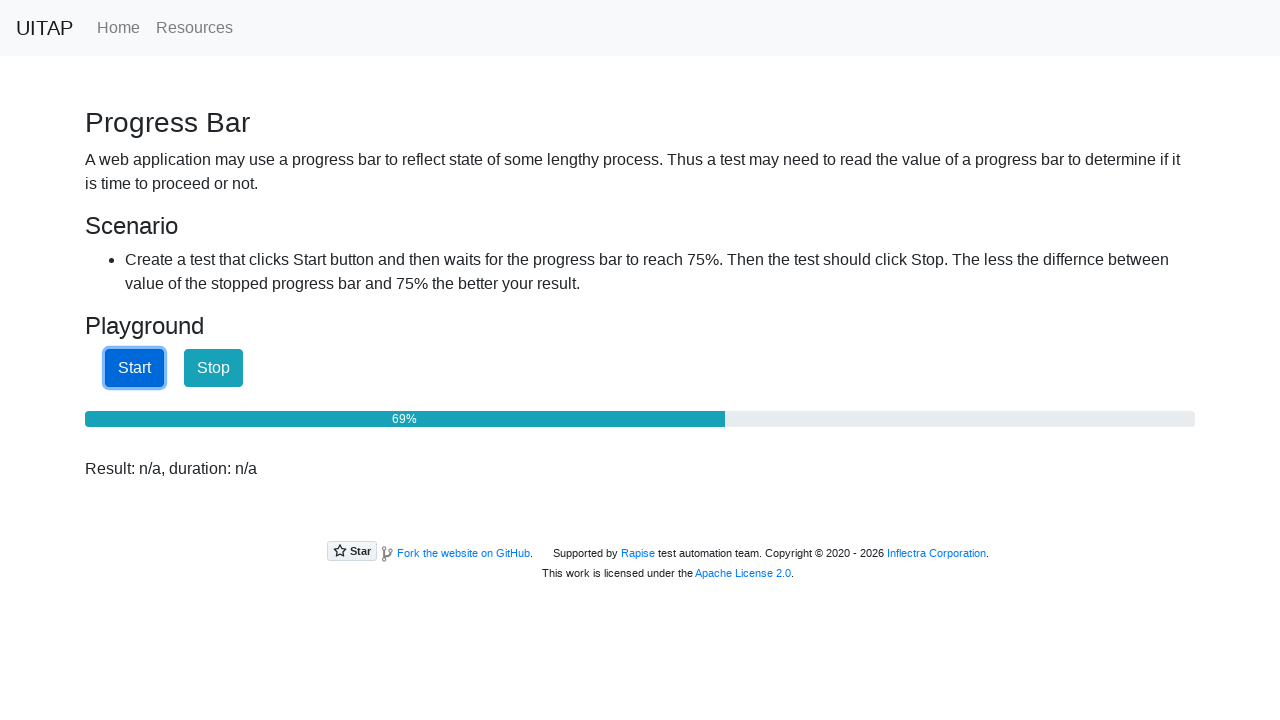

Checked progress bar value: 71%
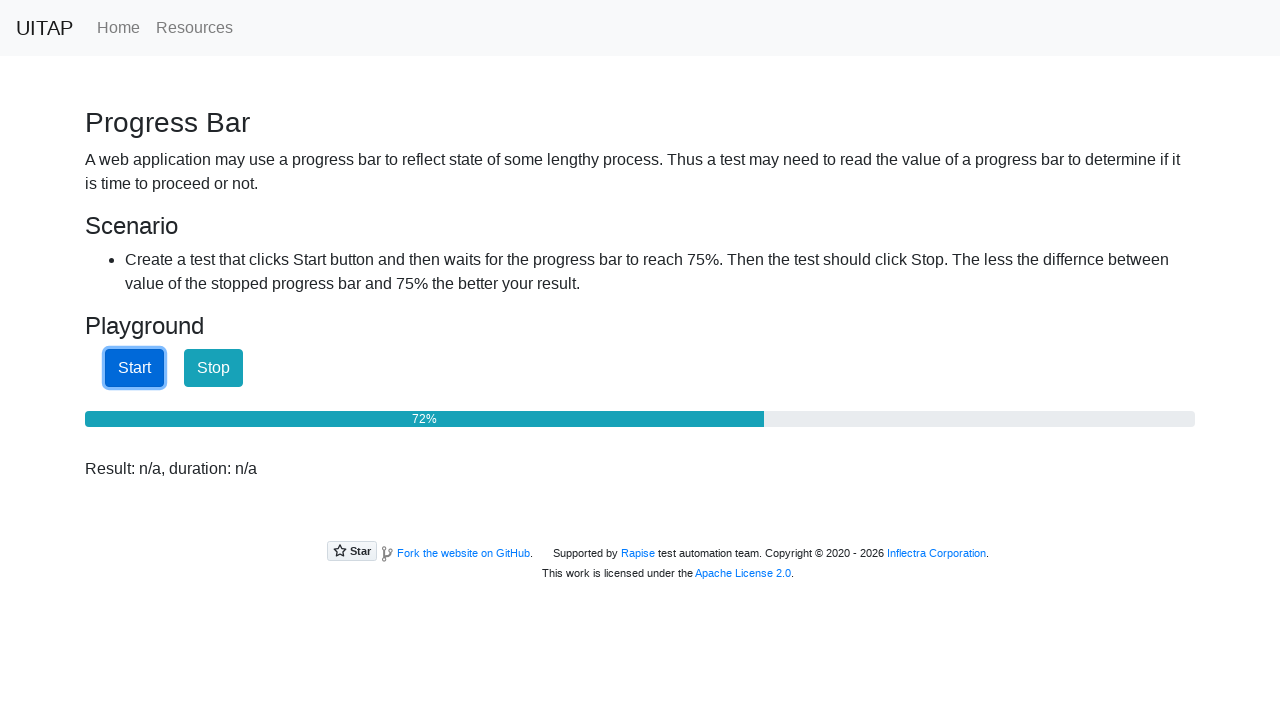

Checked progress bar value: 74%
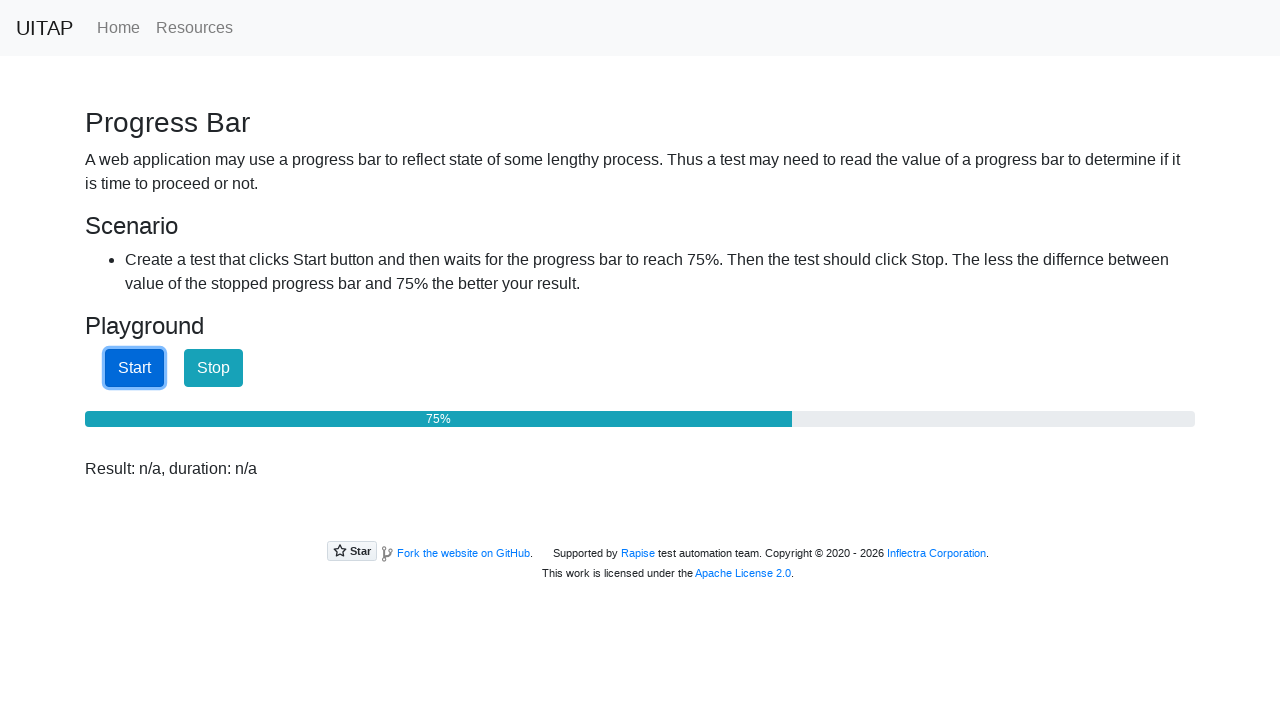

Checked progress bar value: 77%
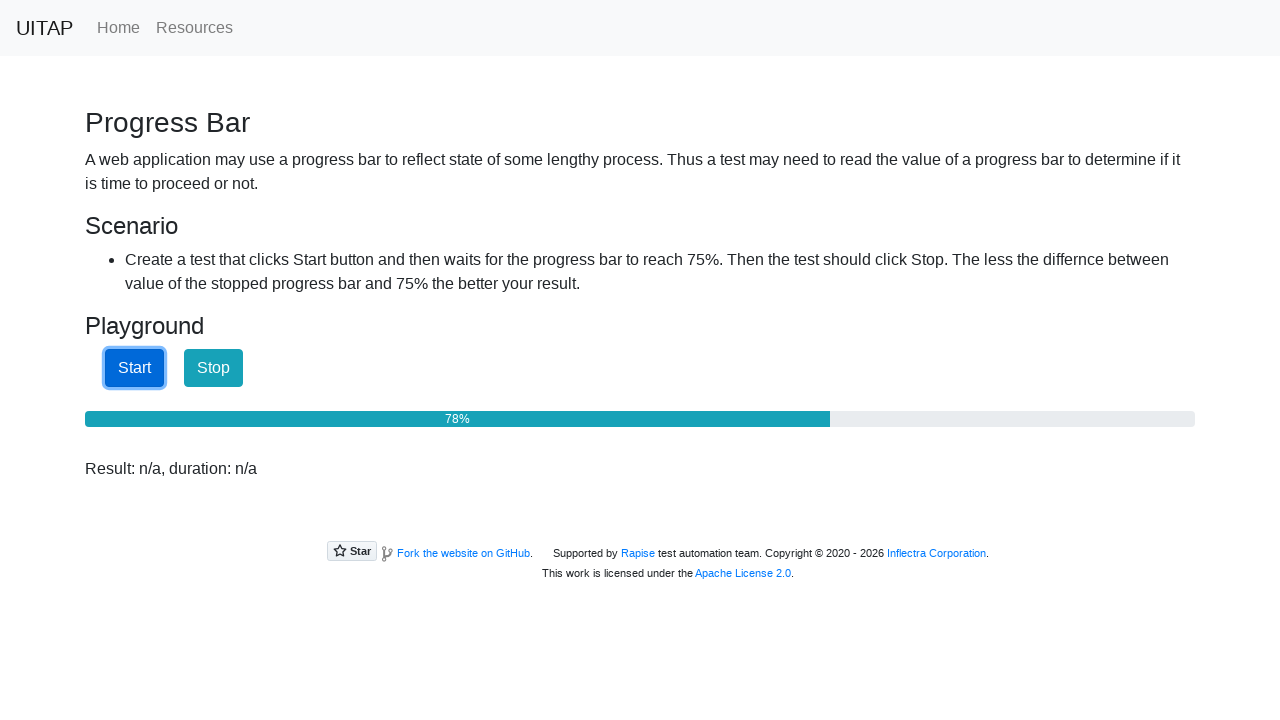

Clicked stop button when progress reached 75% at (214, 368) on internal:role=button[name="Stop"i]
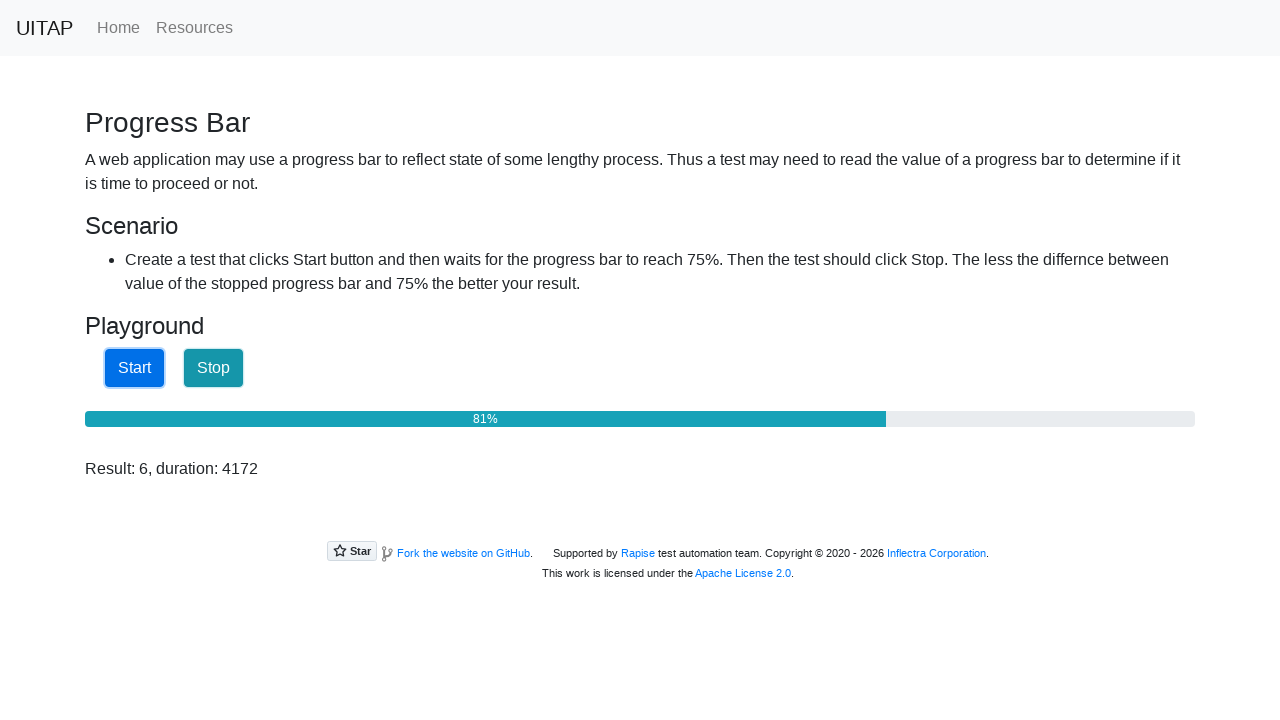

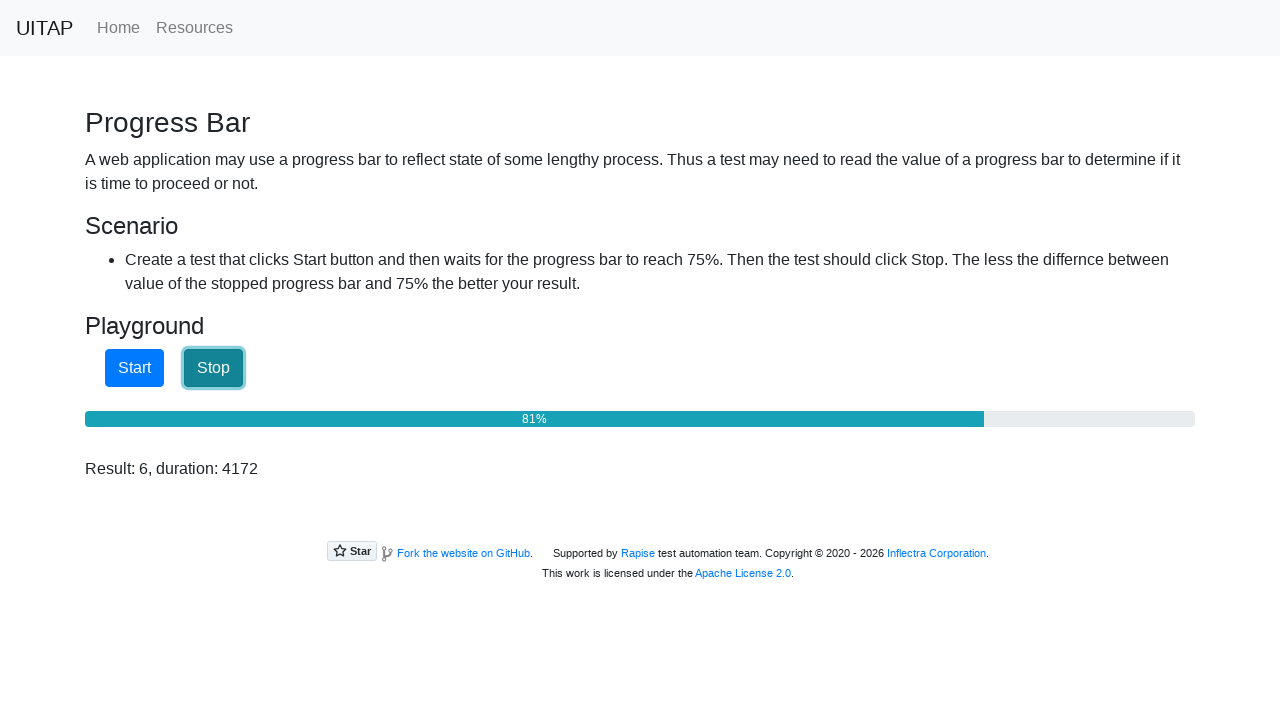